Tests window switching functionality by clicking a link that opens a new window, verifying the new window's content and title, then switching back to the original window and verifying its title.

Starting URL: https://the-internet.herokuapp.com/windows

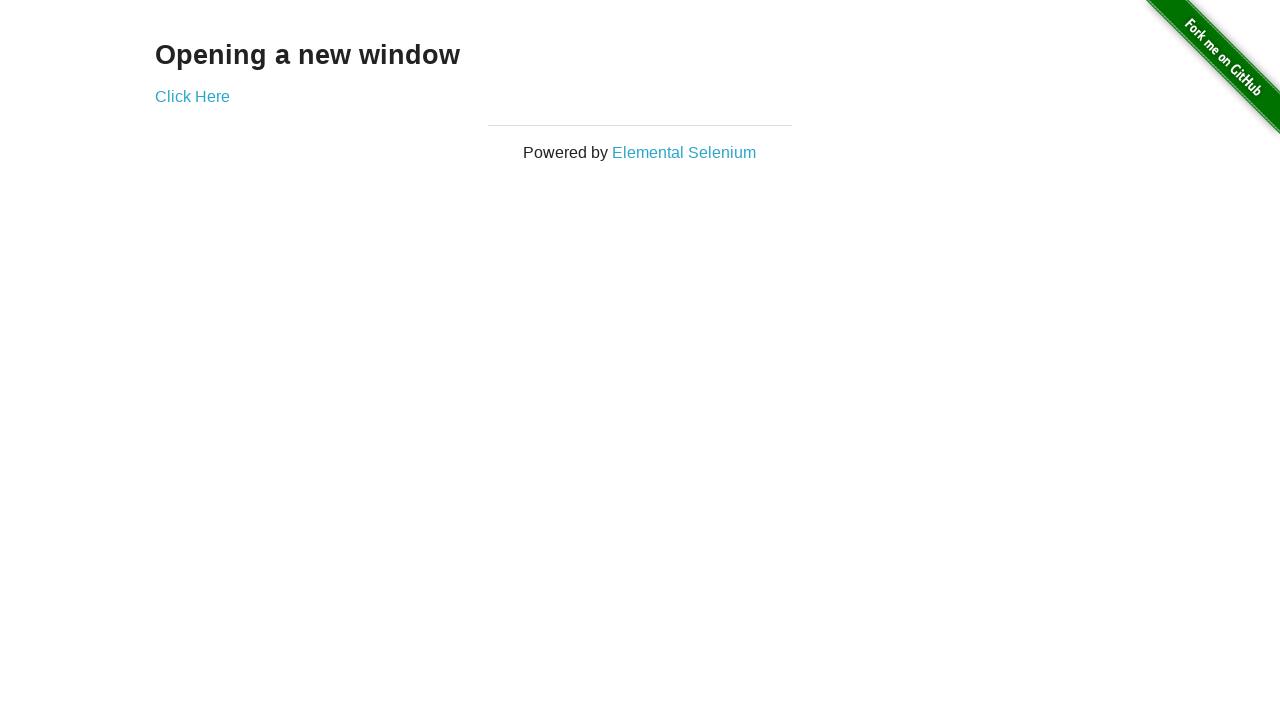

Retrieved opening page text from h3 element
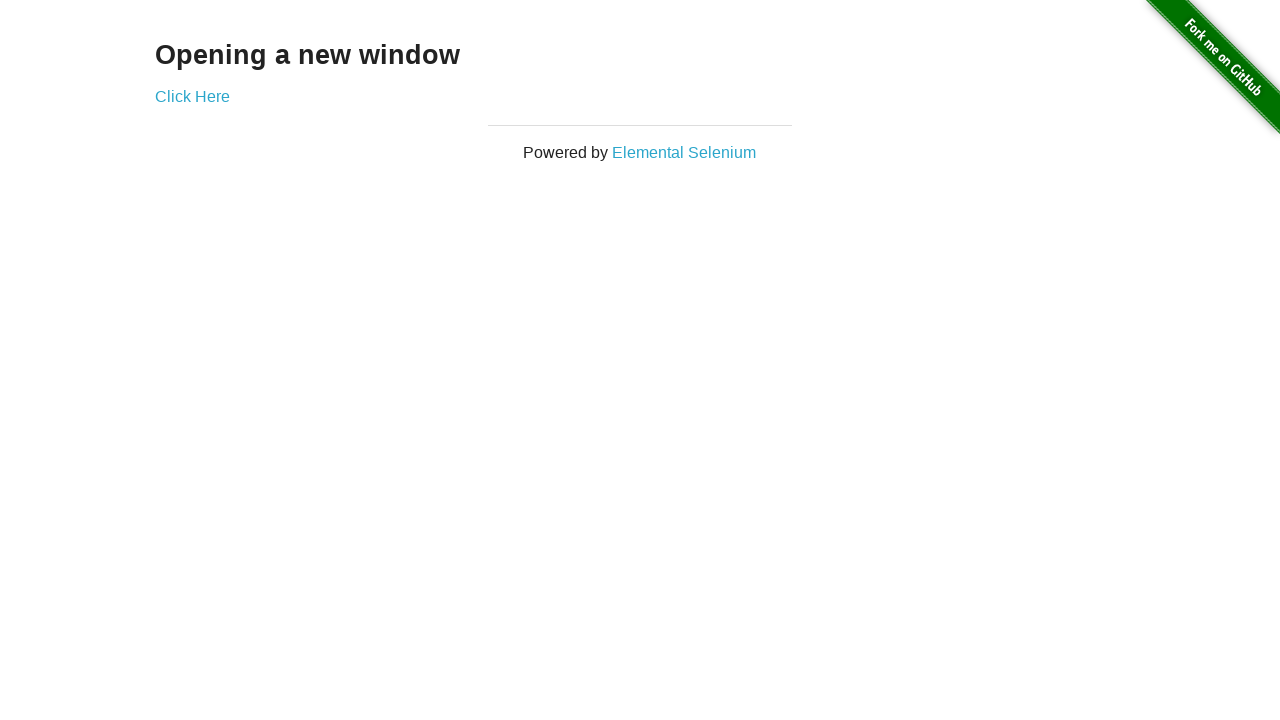

Verified page text is 'Opening a new window'
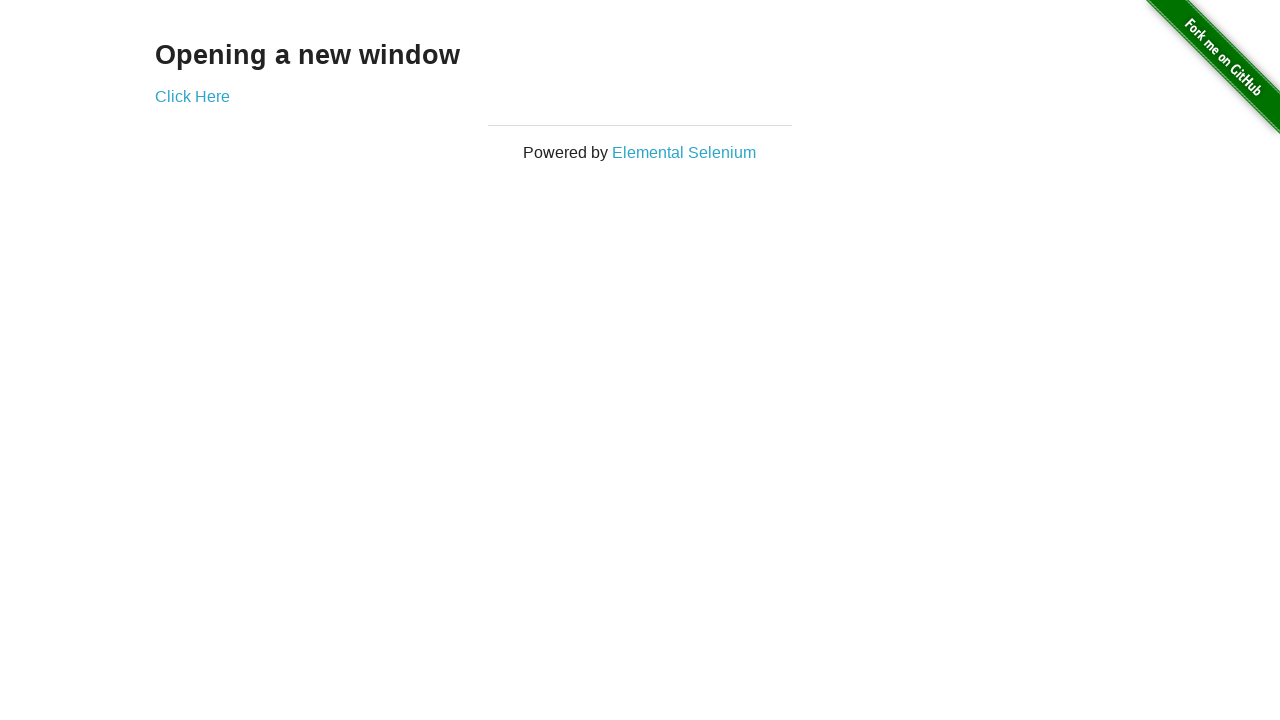

Verified original page title is 'The Internet'
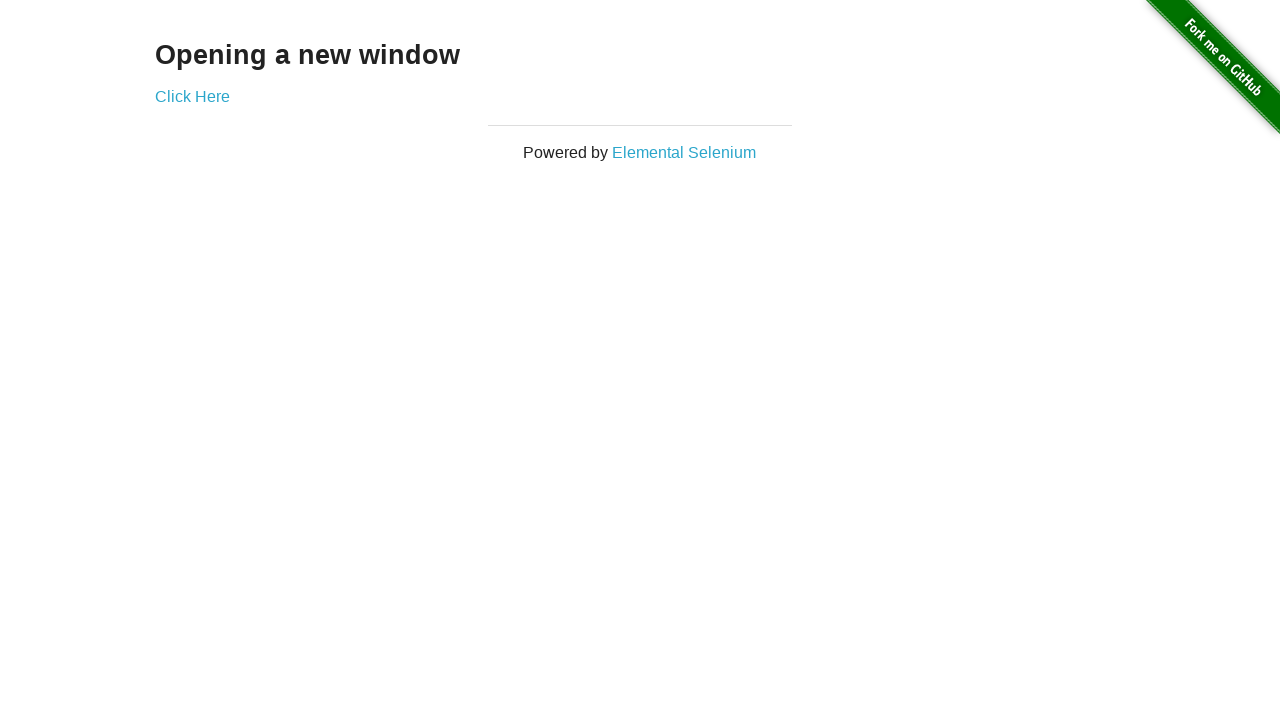

Clicked 'Click Here' link to open new window at (192, 96) on xpath=//*[text()='Click Here']
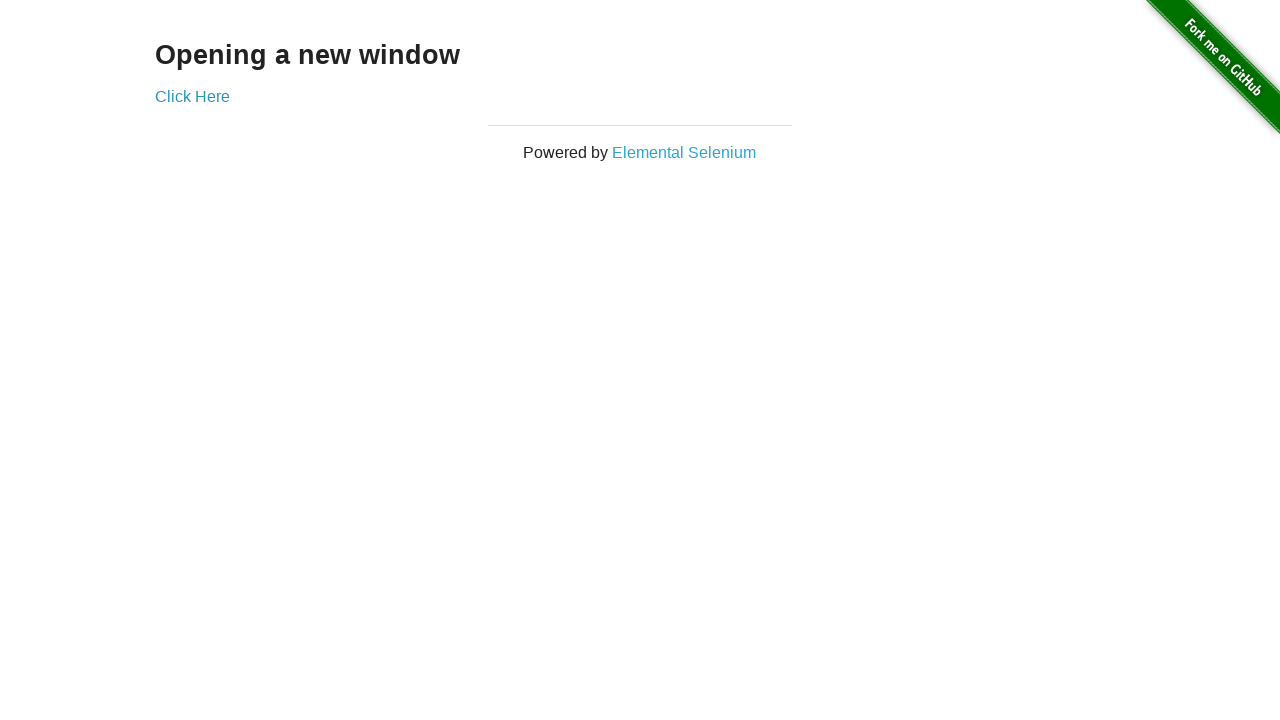

New window opened and page loaded
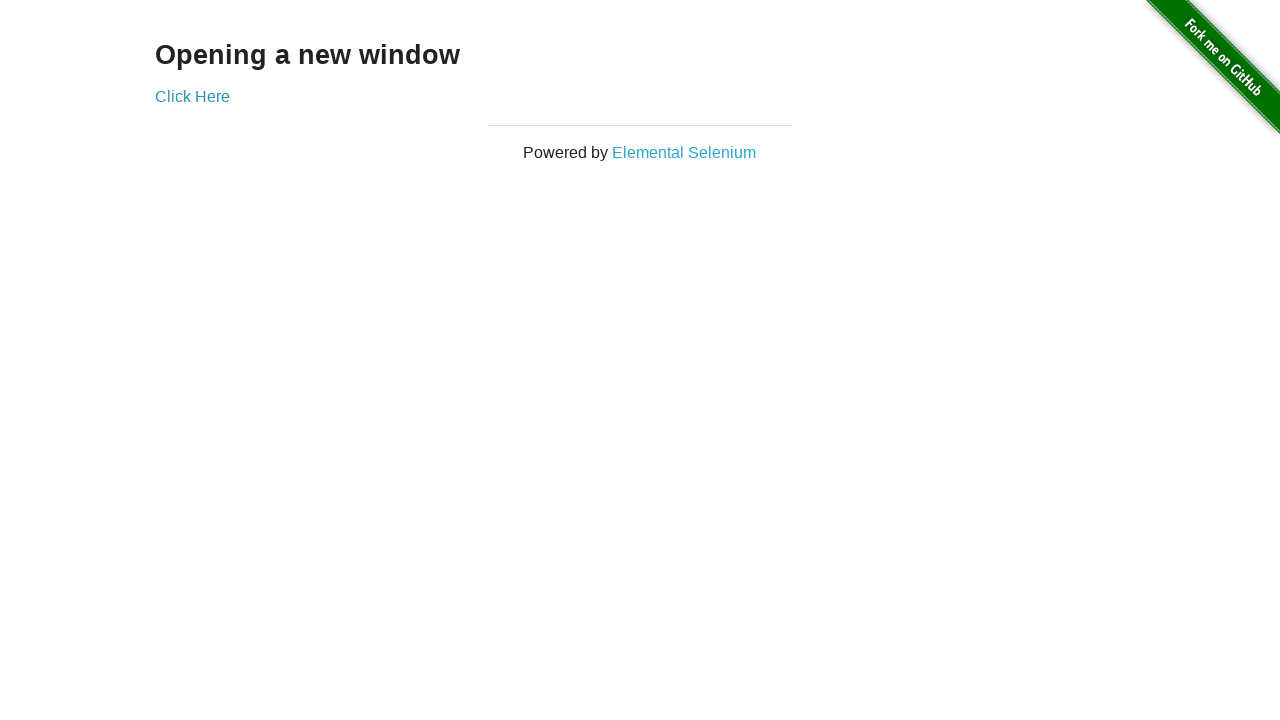

Verified new window title is 'New Window'
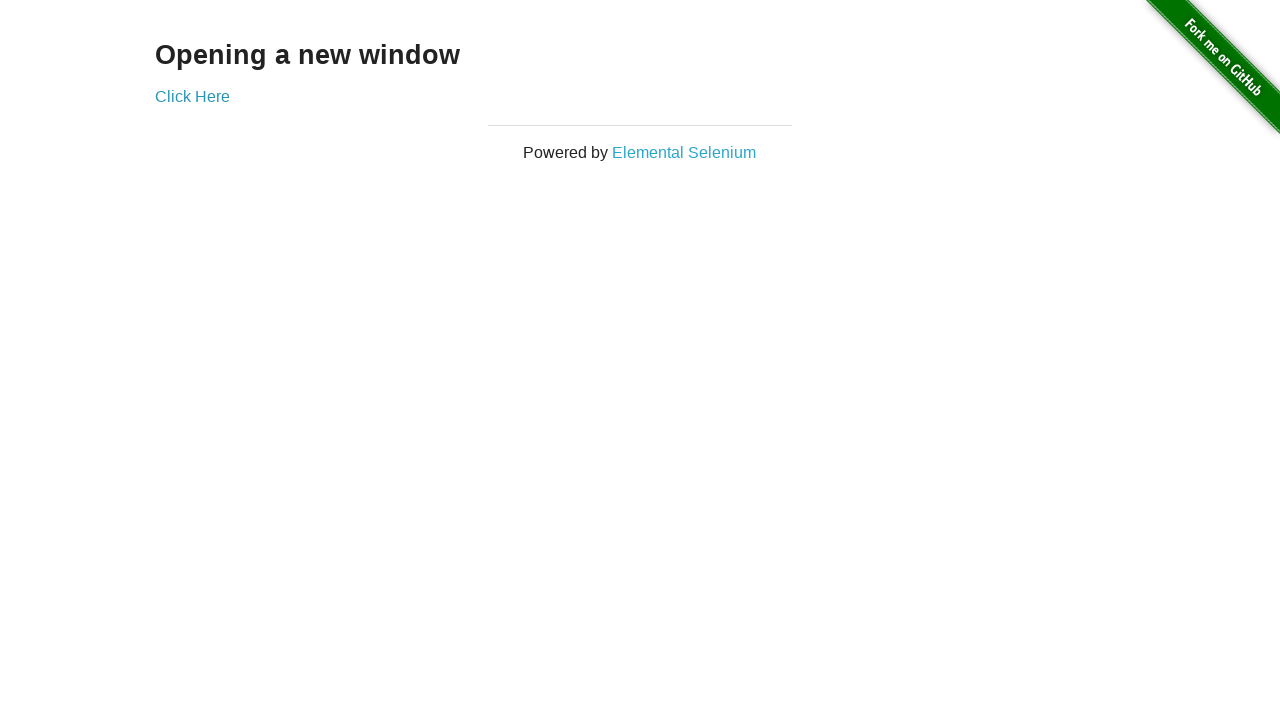

Retrieved new window page text from h3 element
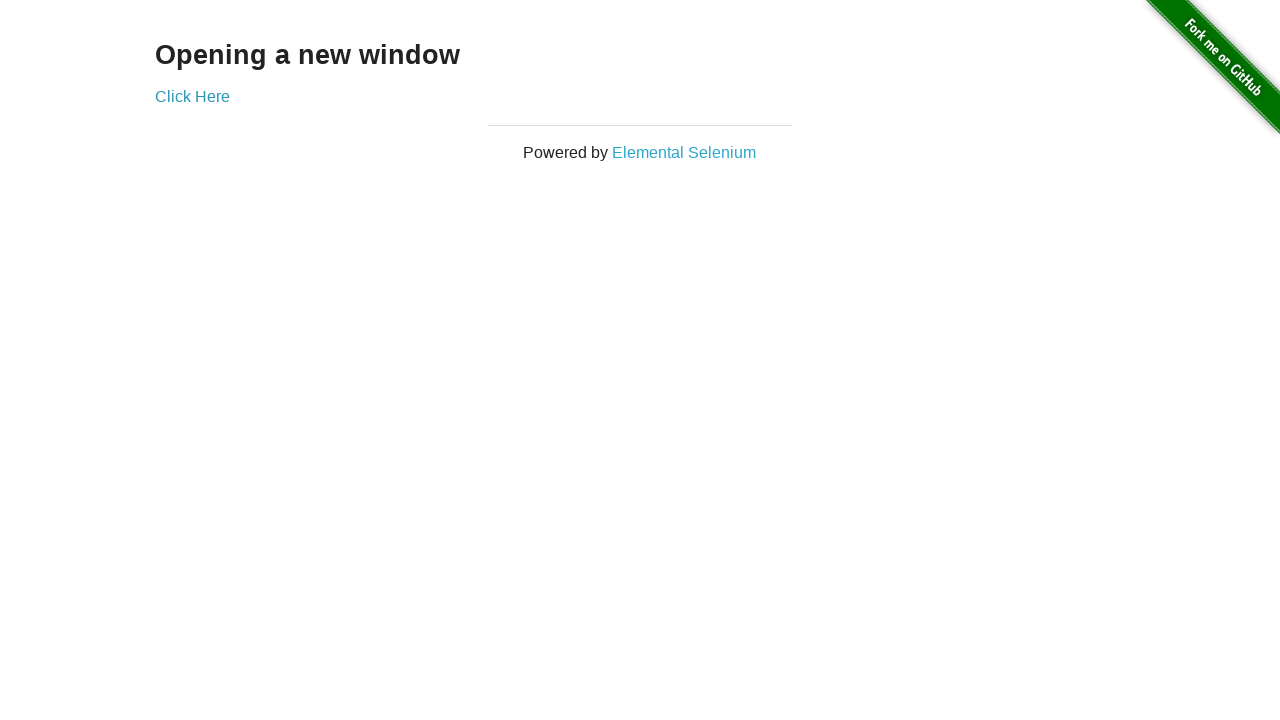

Verified new window page text is 'New Window'
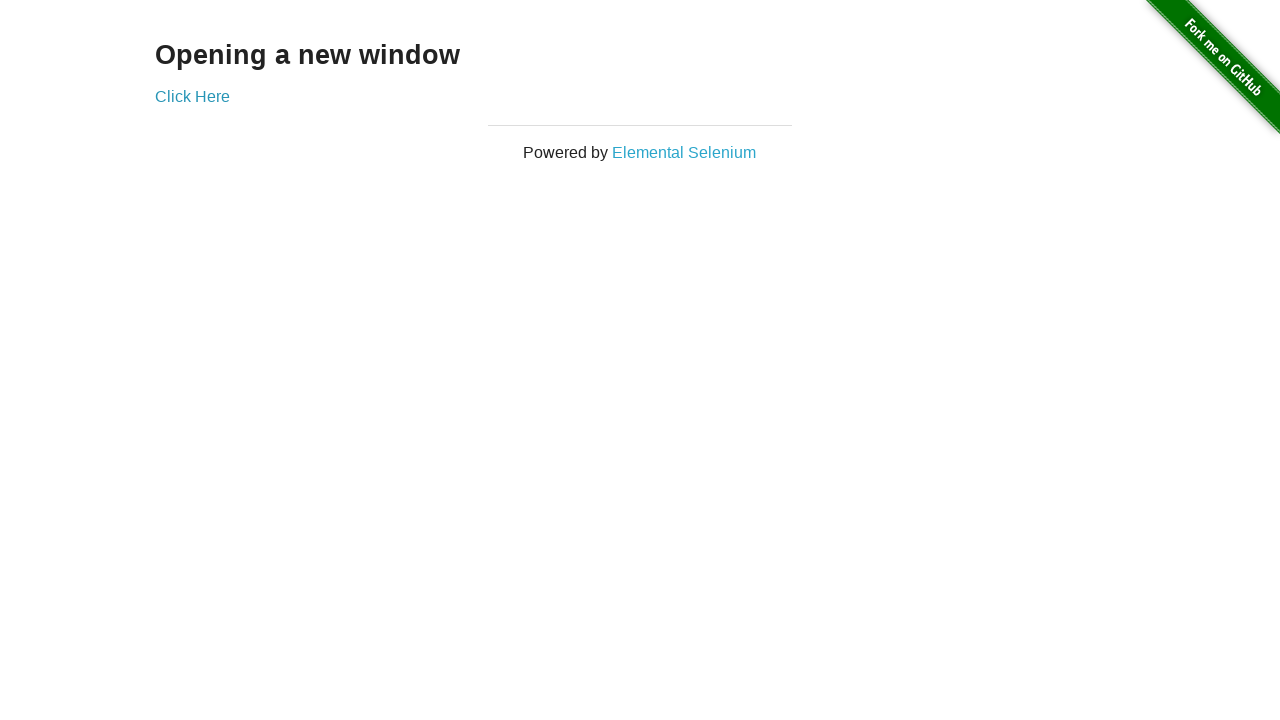

Switched back to original window
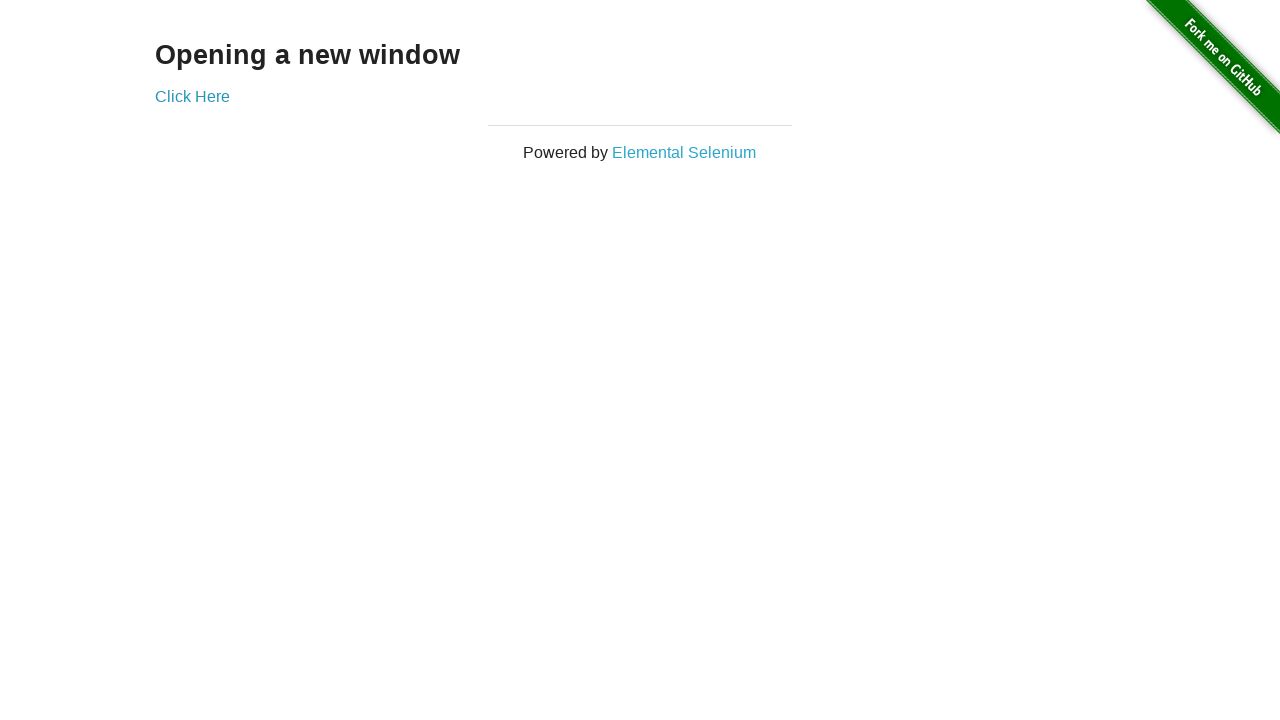

Verified original window title is still 'The Internet'
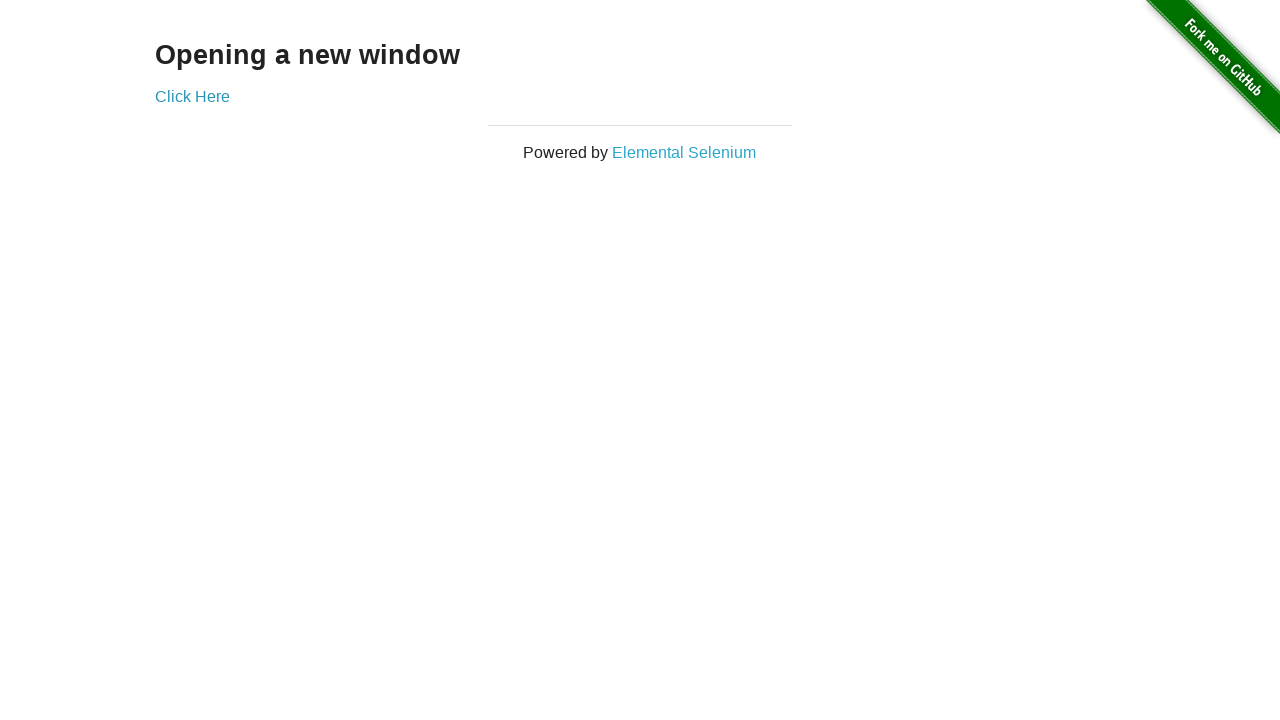

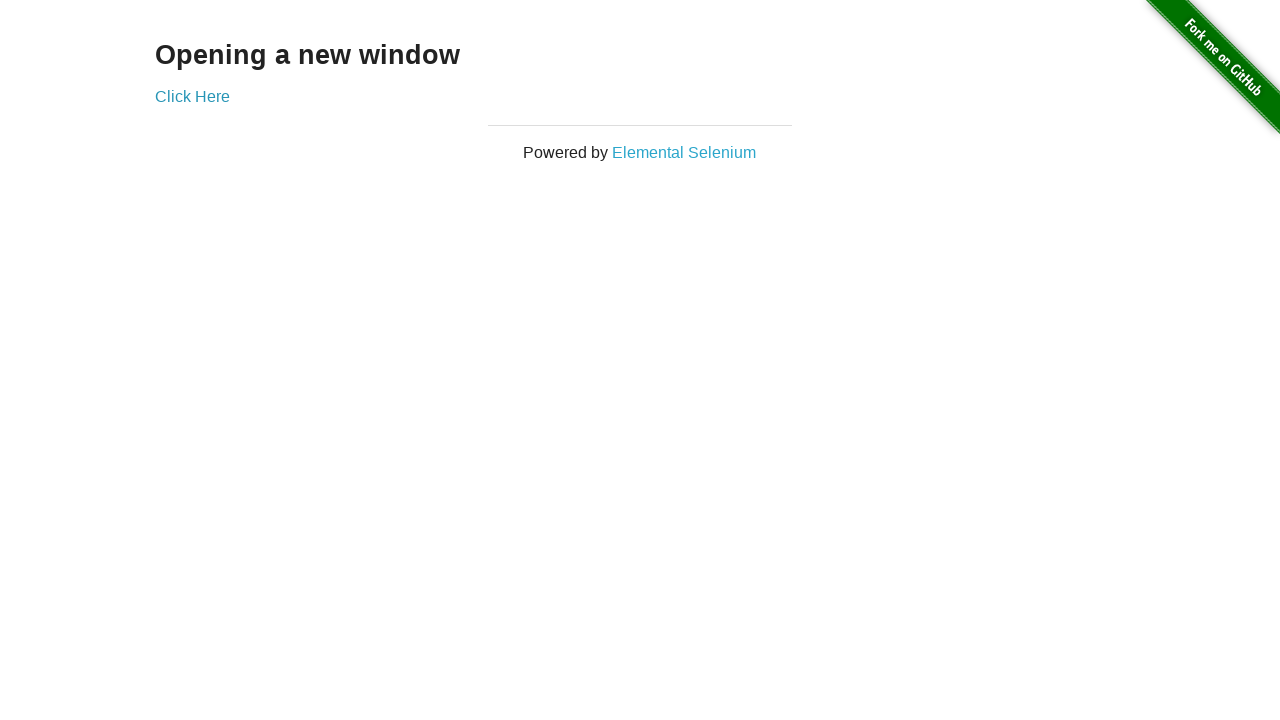